Solves a math problem displayed on the page, fills the answer in a form, checks a checkbox, selects a radio button, and submits the form

Starting URL: http://suninjuly.github.io/math.html

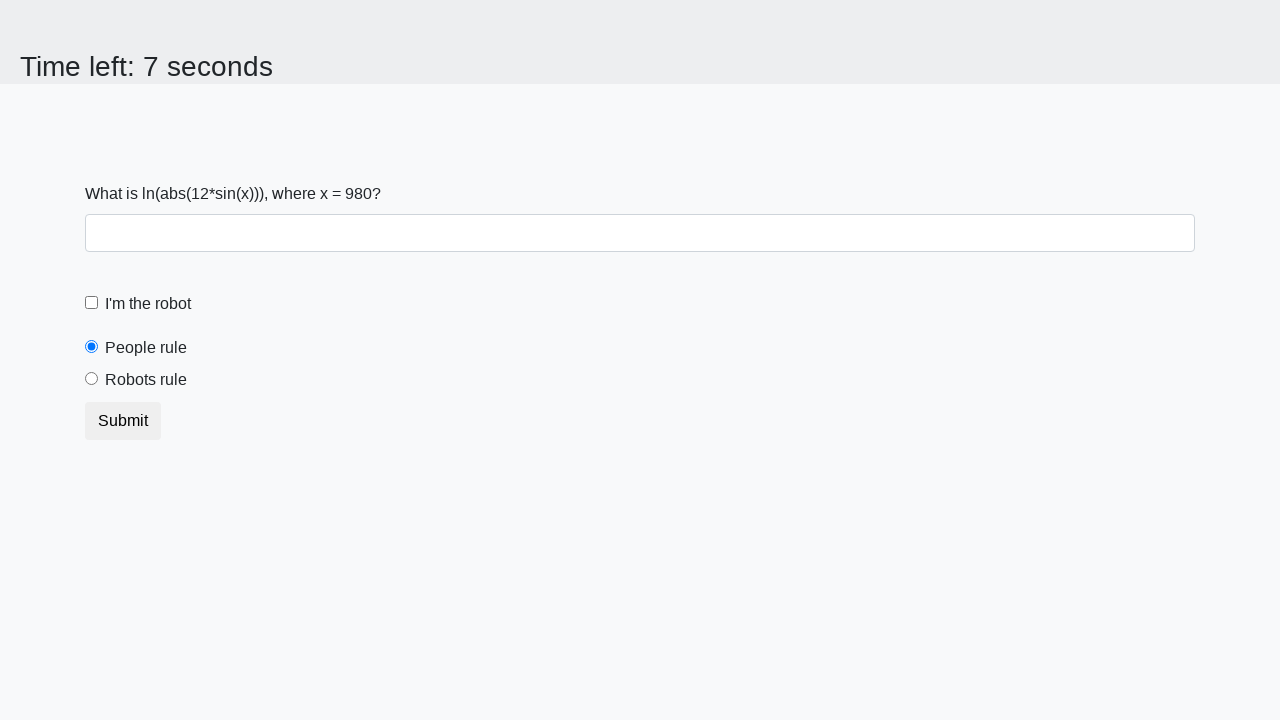

Retrieved x value from page element #input_value
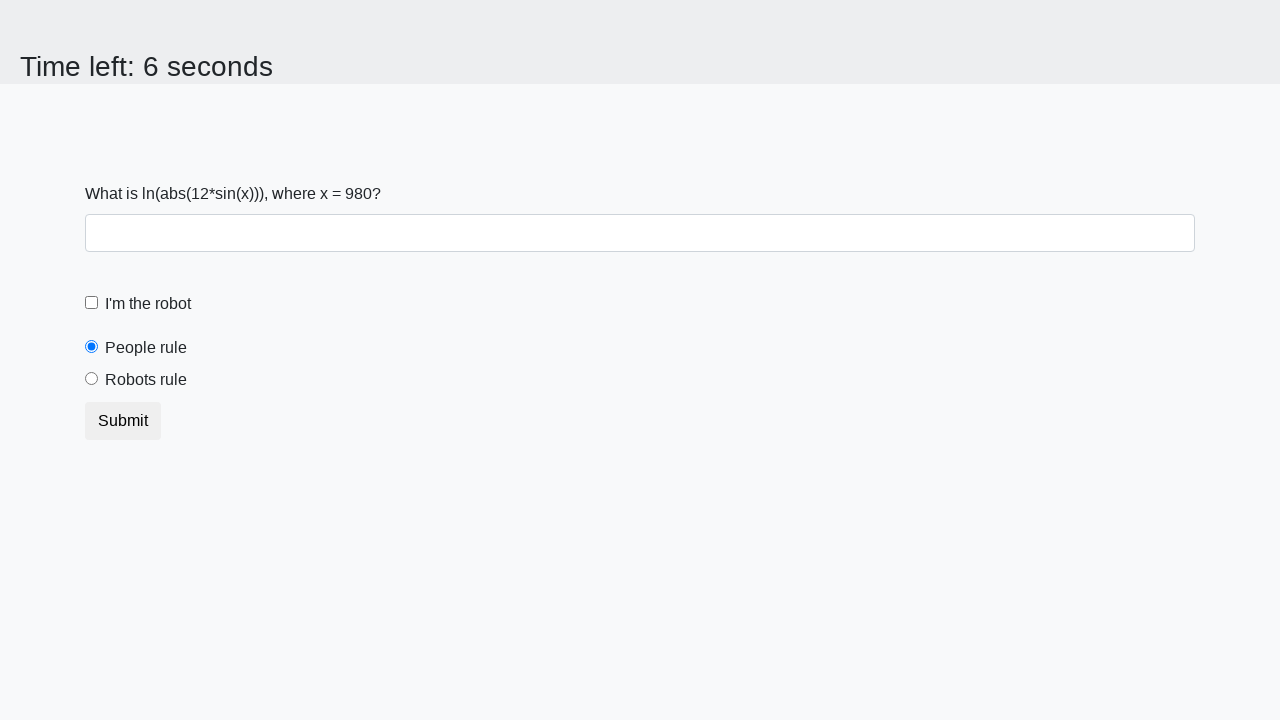

Calculated answer using math formula: 0.7475592211074512
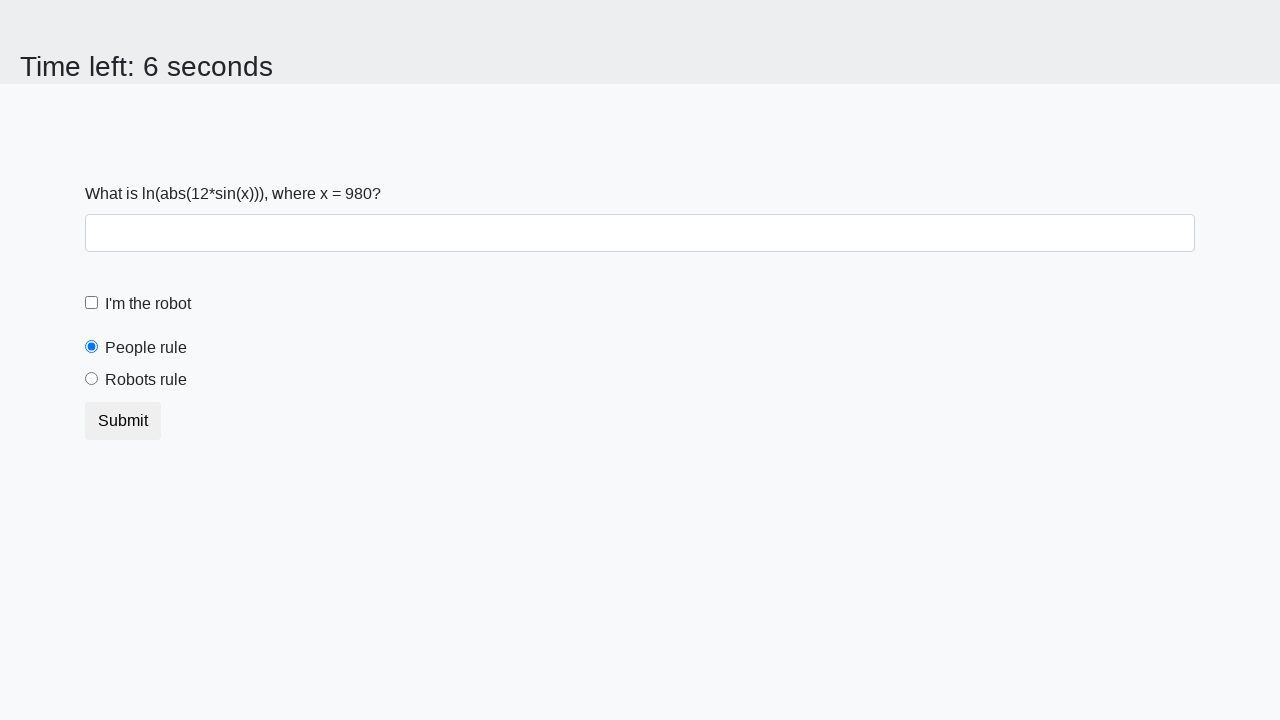

Filled form control with calculated answer: 0.7475592211074512 on .form-control
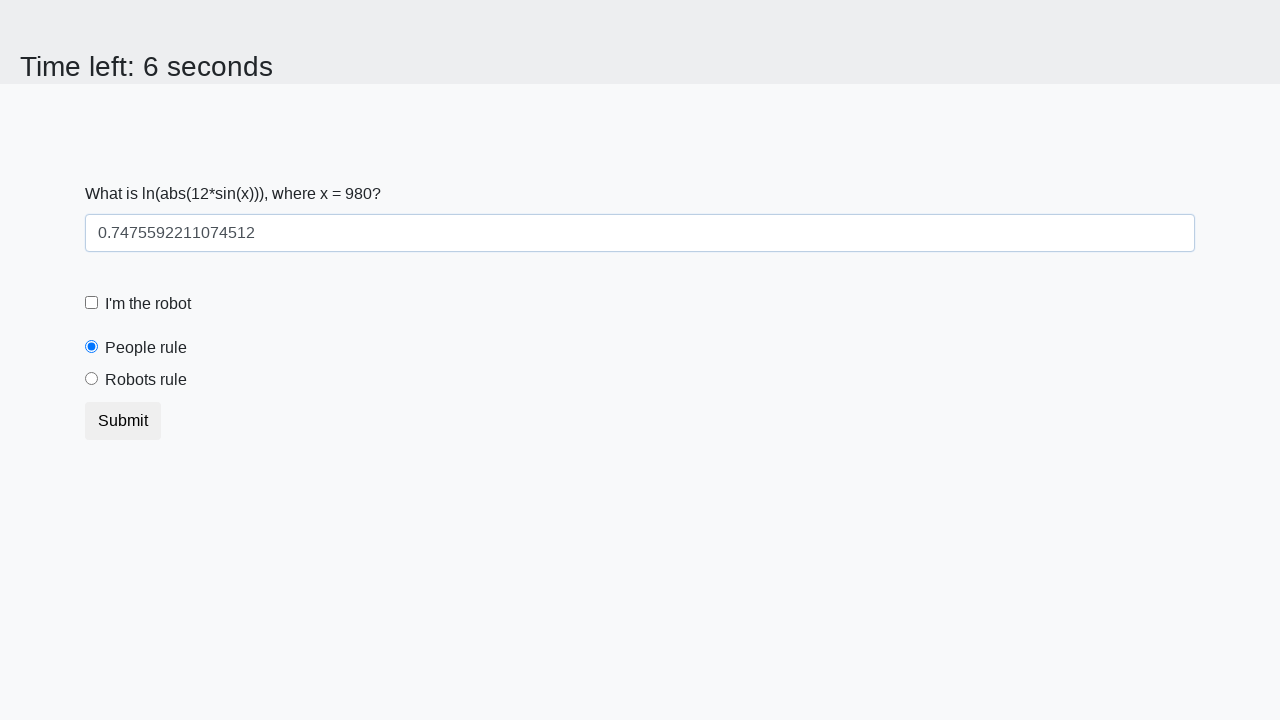

Checked the robot checkbox at (92, 303) on #robotCheckbox
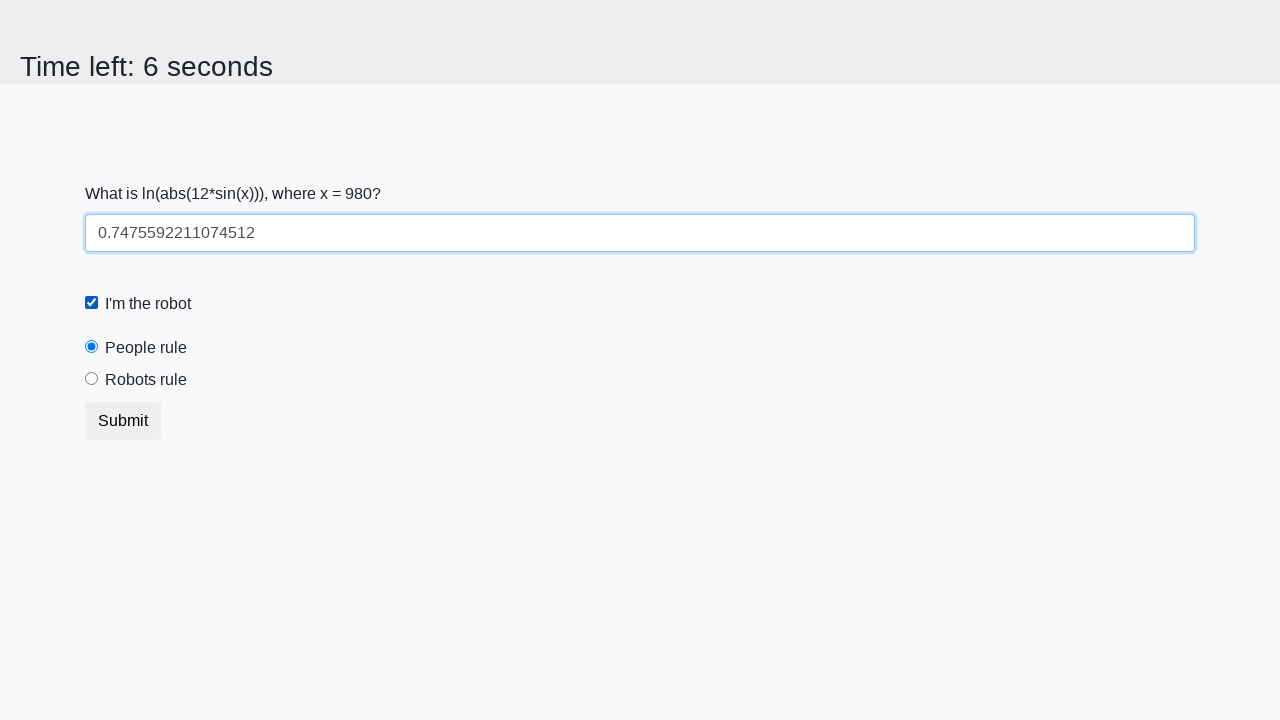

Selected the robots rule radio button at (92, 379) on #robotsRule
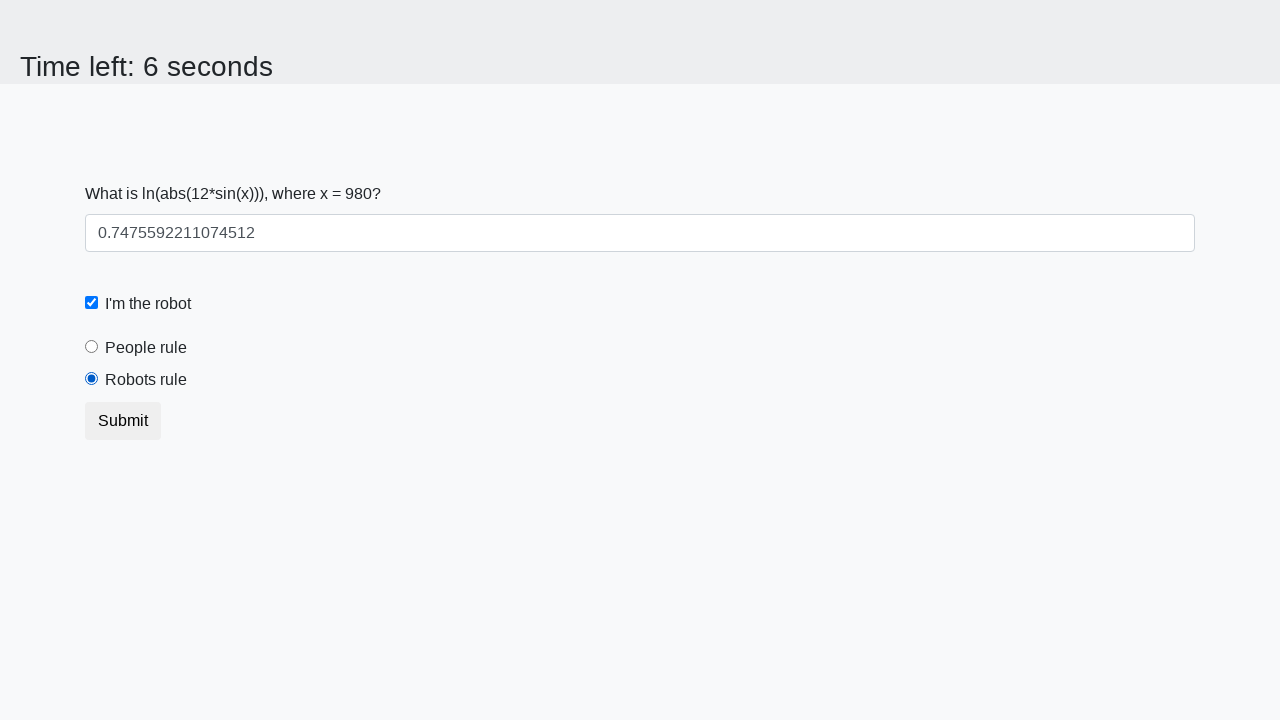

Clicked submit button to submit the form at (123, 421) on .btn-default
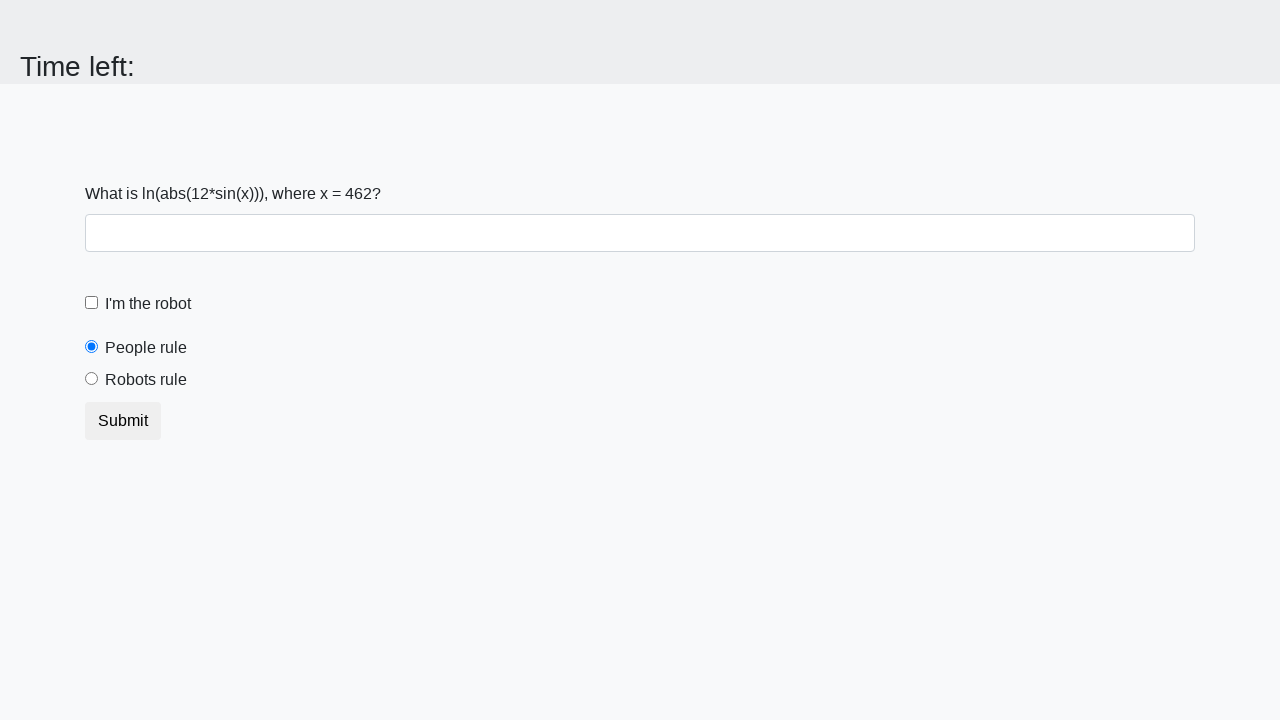

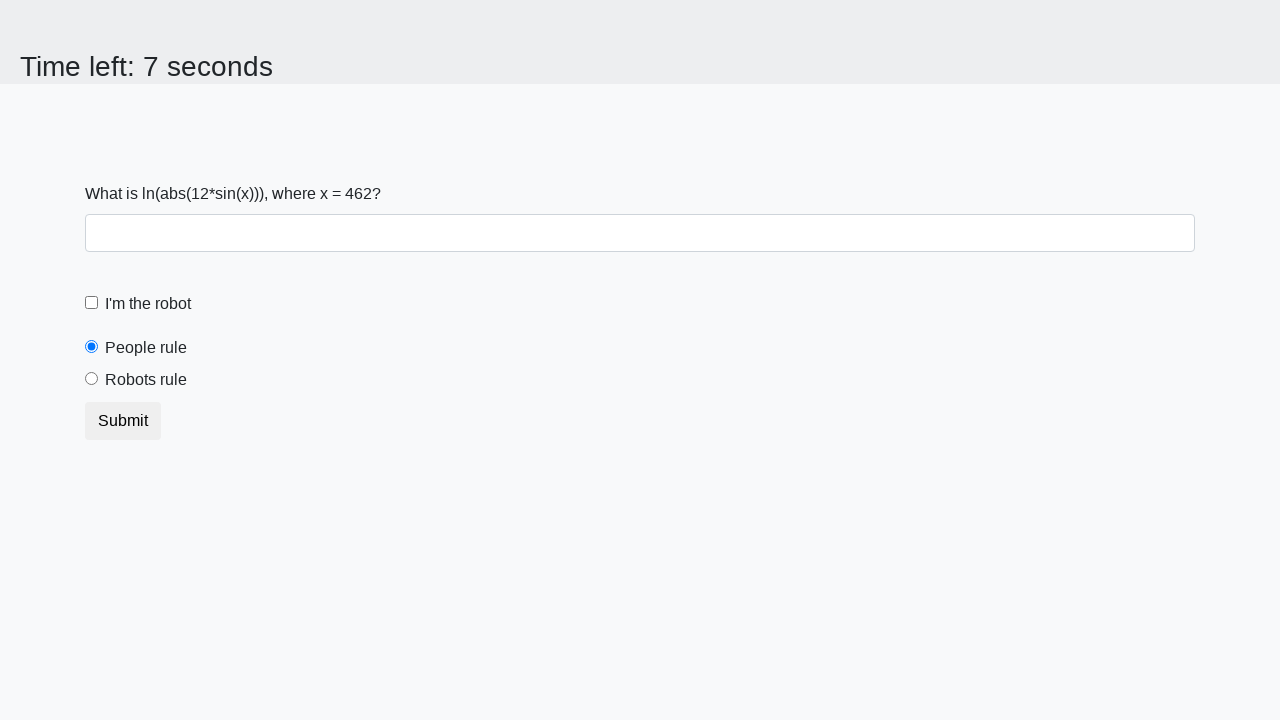